Tests loading behavior by clicking the green loading button and verifying the loading text appears while the button is hidden

Starting URL: https://kristinek.github.io/site/examples/loading_color

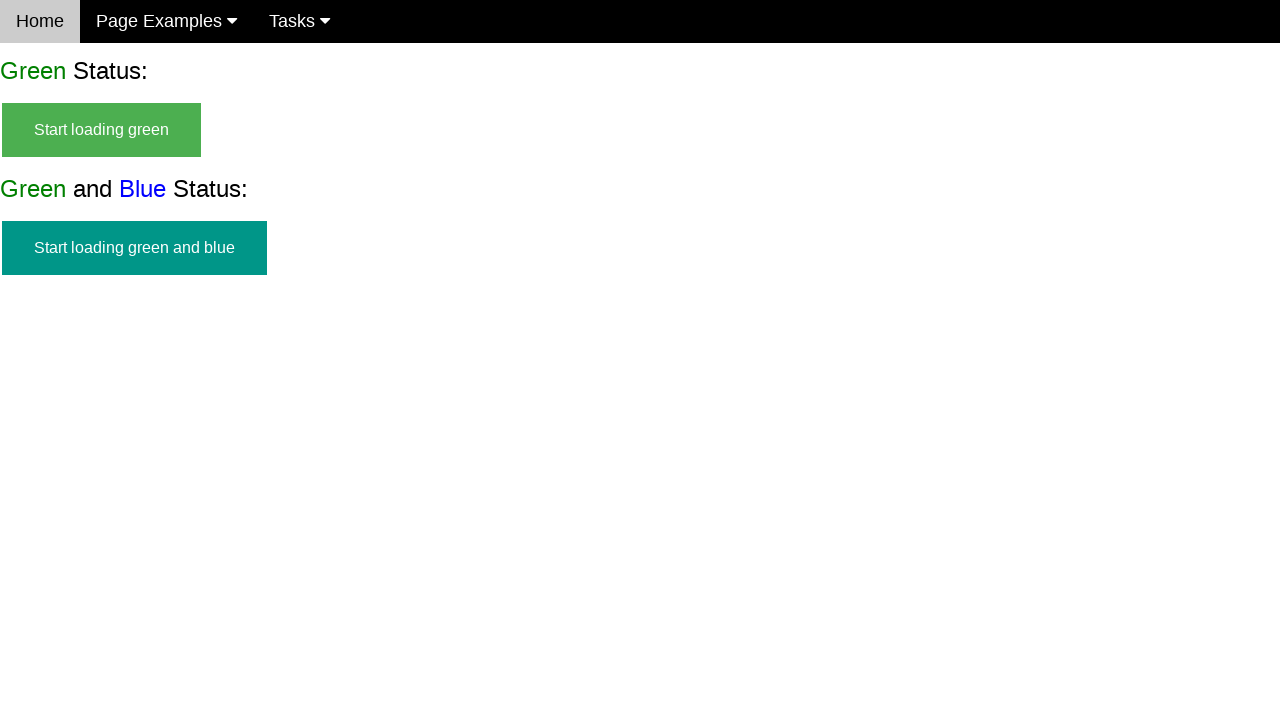

Clicked the green loading button at (102, 130) on #start_green
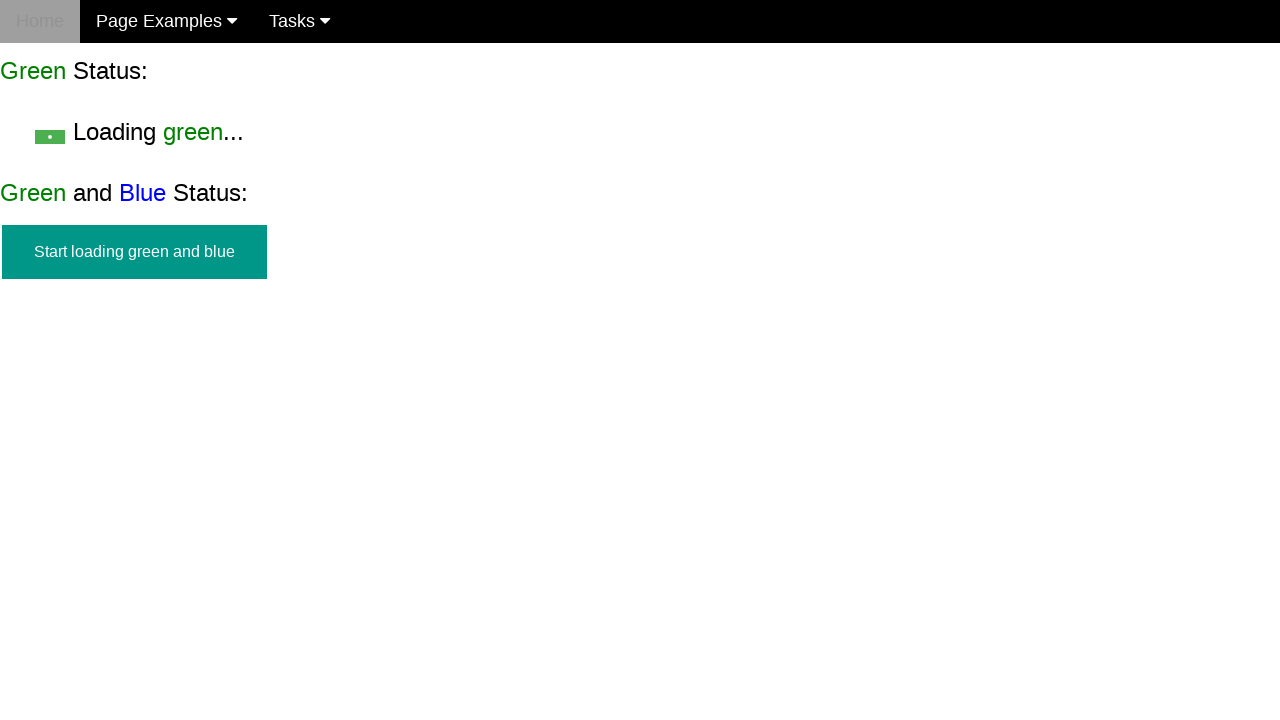

Verified green button is hidden
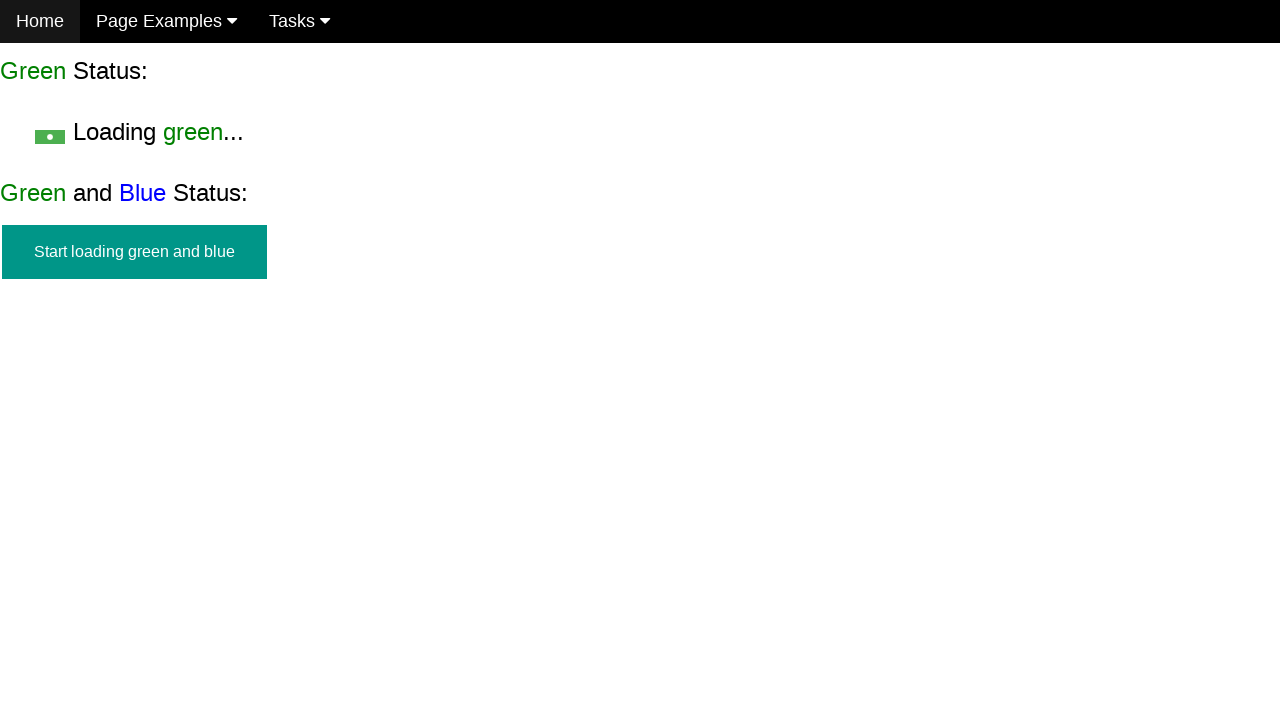

Verified loading text is displayed
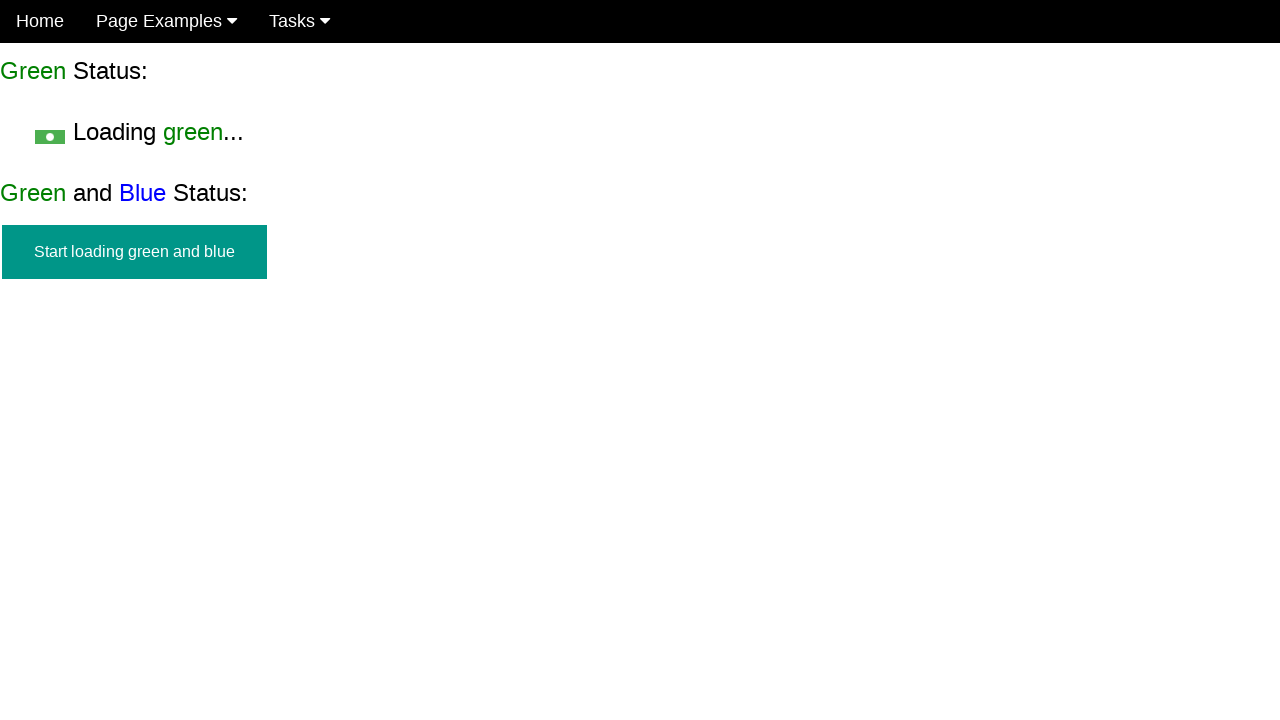

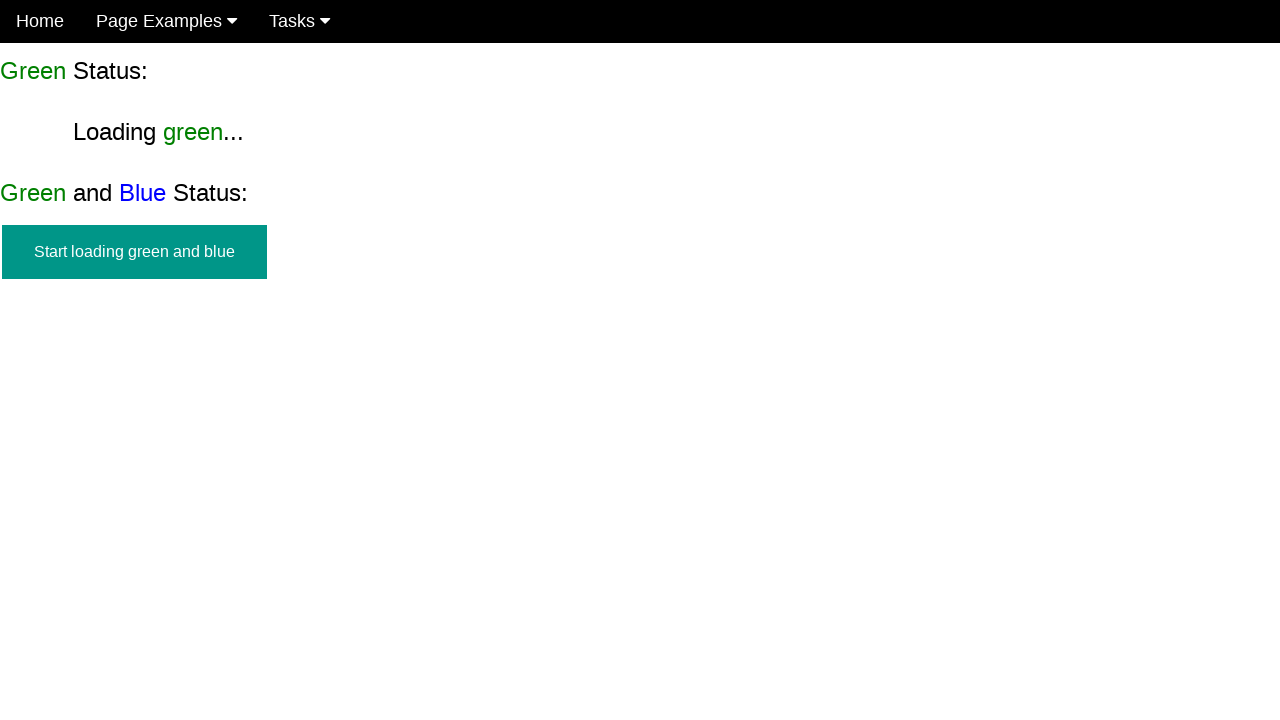